Tests alert handling with a text input prompt box by clicking on the alert type, triggering the prompt, entering text, accepting the alert, and verifying the confirmation message

Starting URL: http://demo.automationtesting.in/Alerts.html

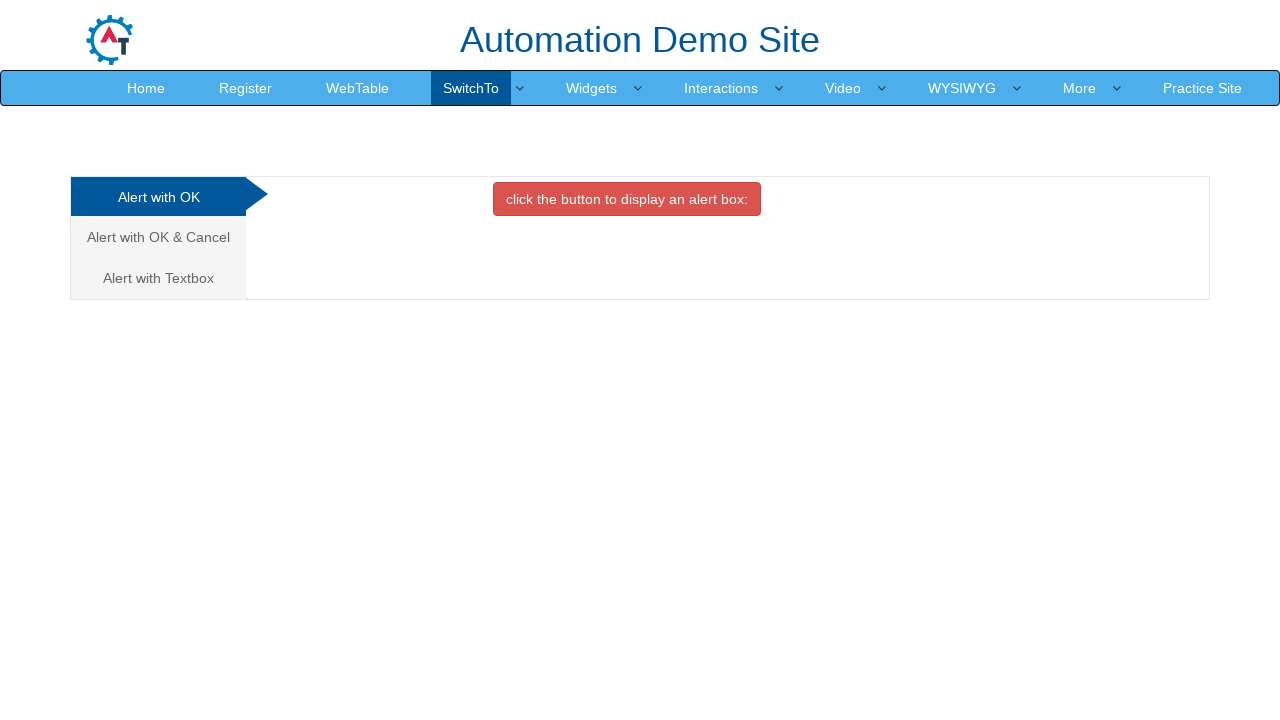

Clicked on 'Alert with Textbox' tab at (158, 278) on xpath=//a[contains(text(),'Alert with Textbox')]
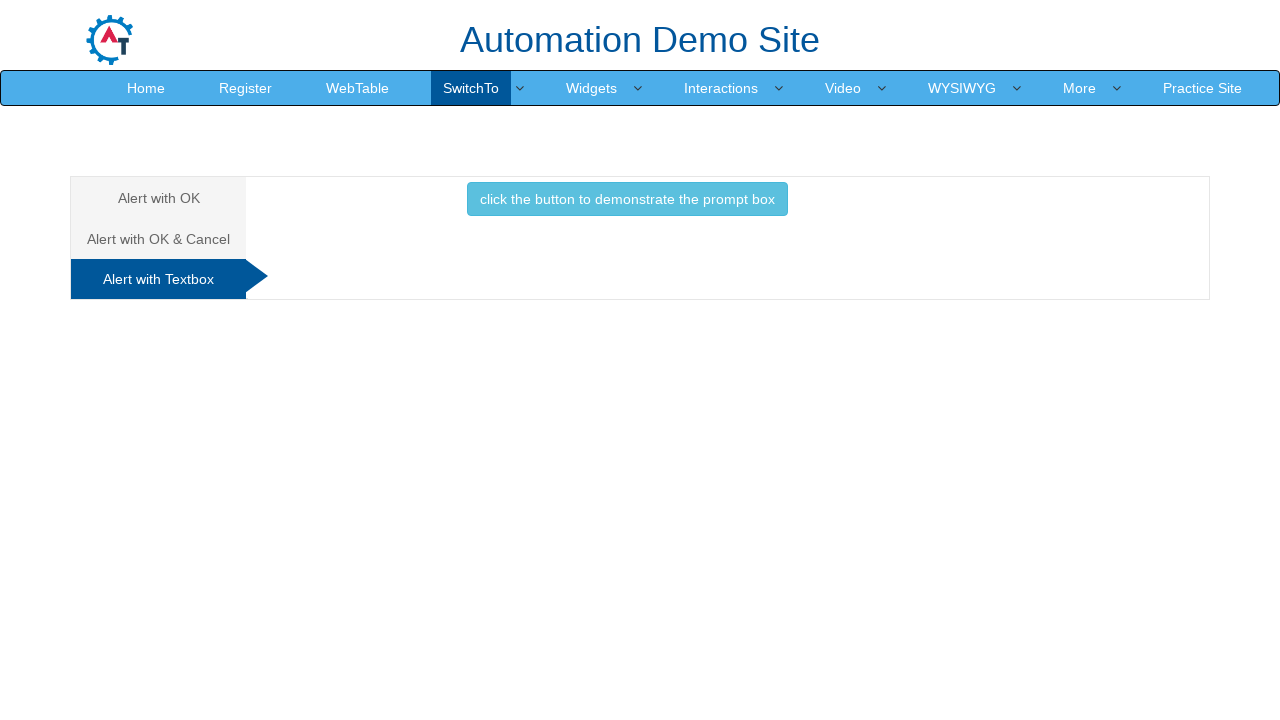

Clicked button to trigger prompt box at (627, 199) on xpath=//button[contains(text(),'click the button to demonstrate the prompt box')
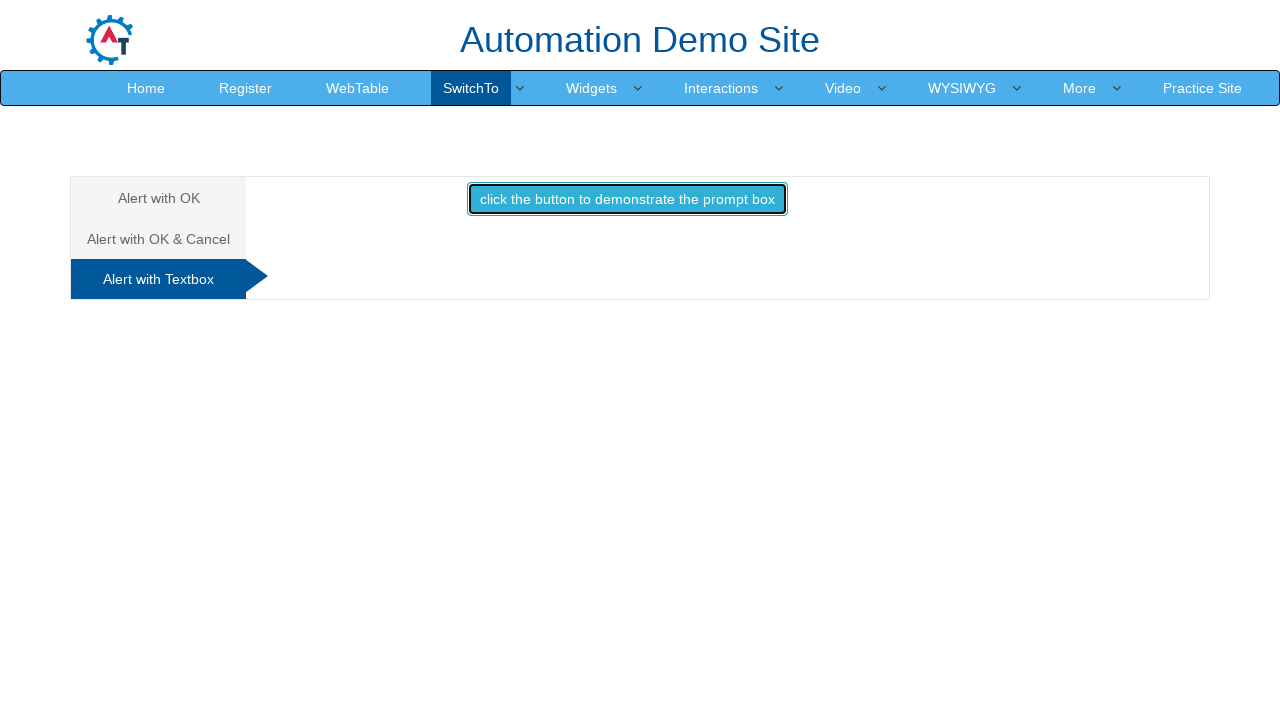

Set up dialog handler to accept prompt with text 'Tom Peter'
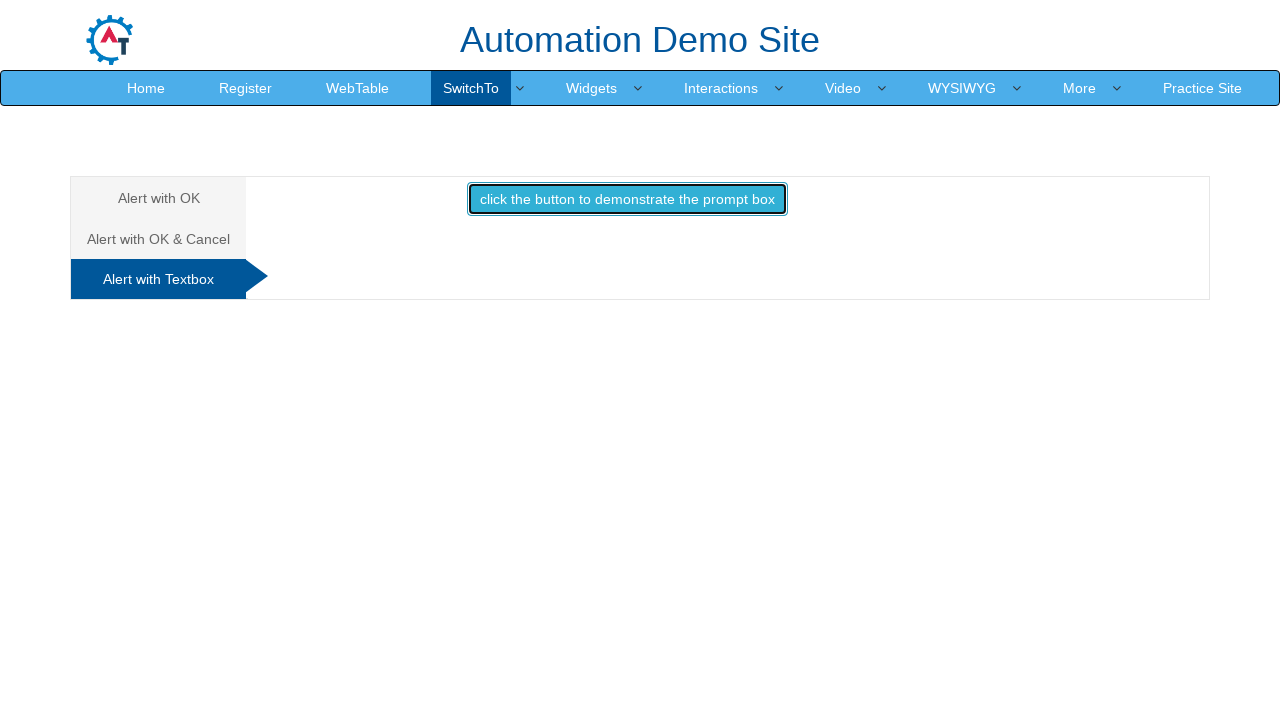

Re-clicked button to trigger prompt box with handler active at (627, 199) on xpath=//button[contains(text(),'click the button to demonstrate the prompt box')
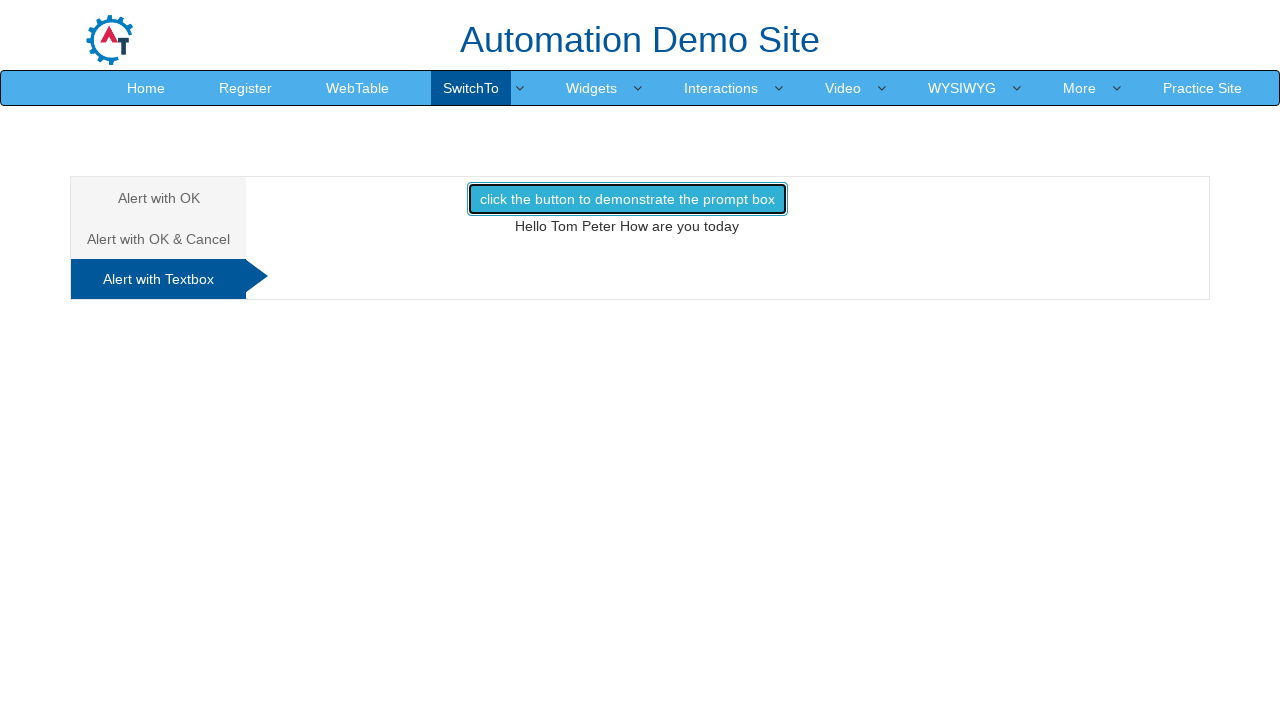

Waited for confirmation message element to appear
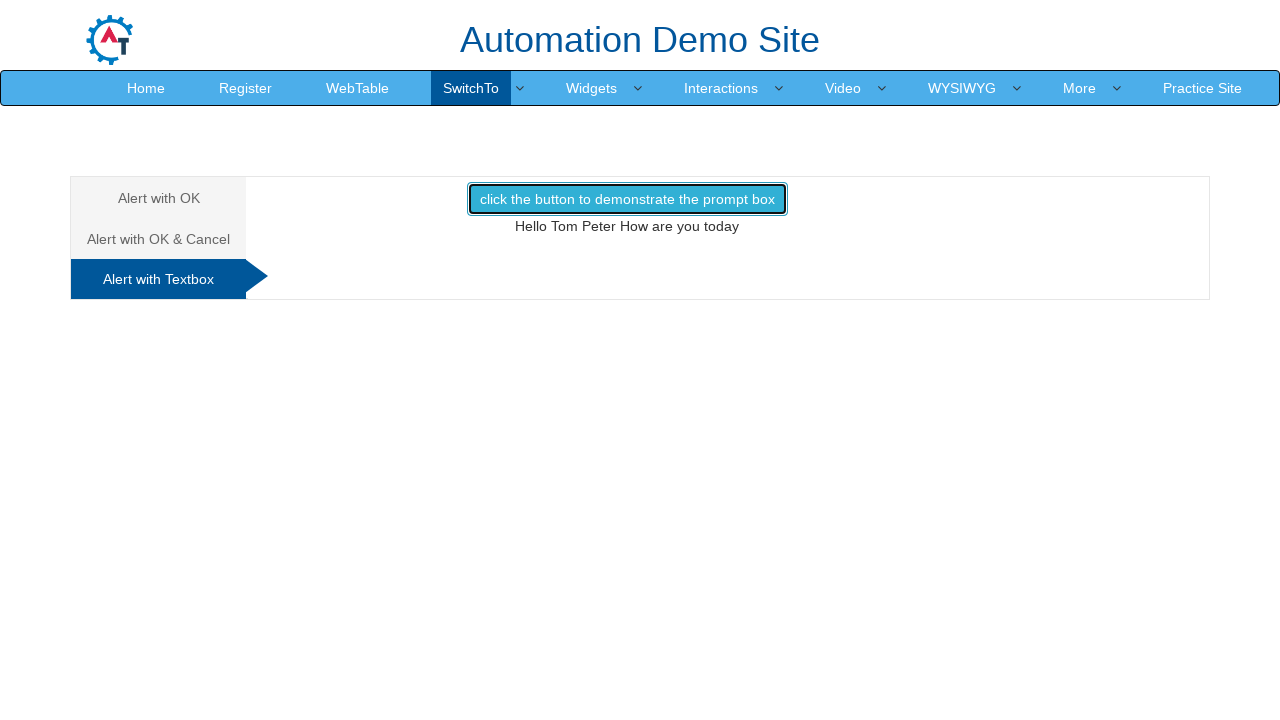

Retrieved confirmation message text
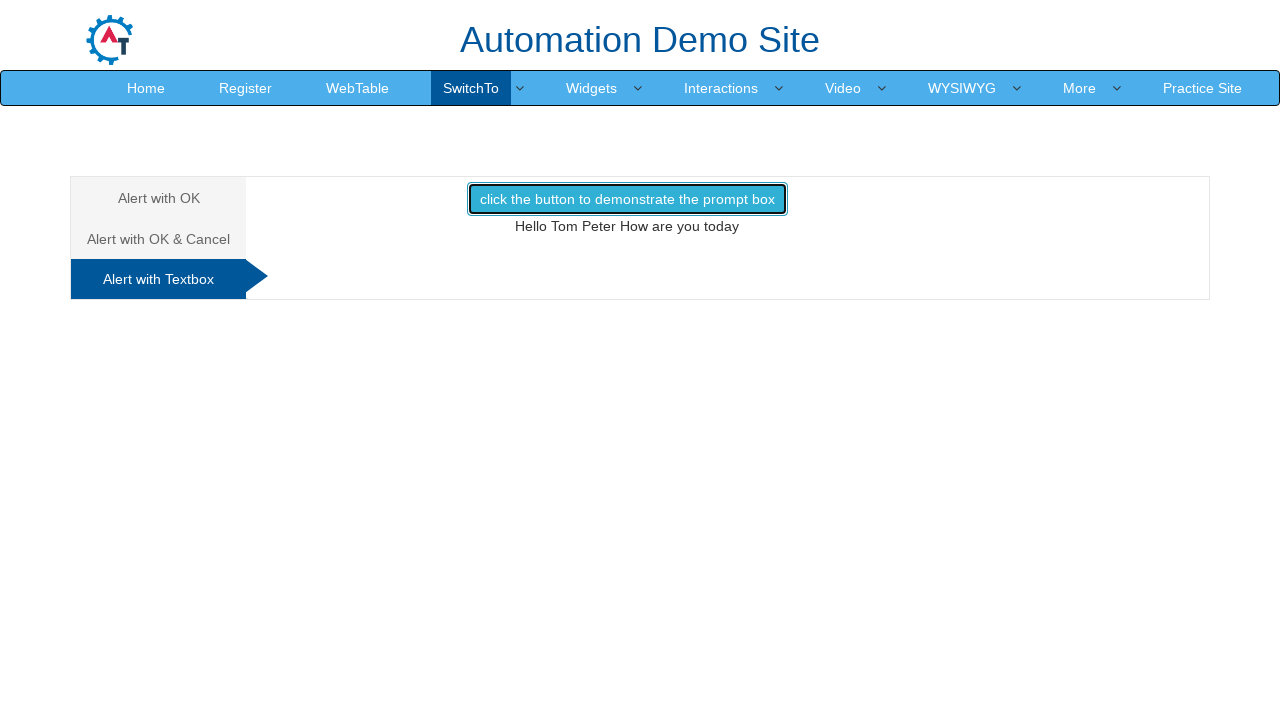

Verified confirmation message contains entered text 'Tom Peter'
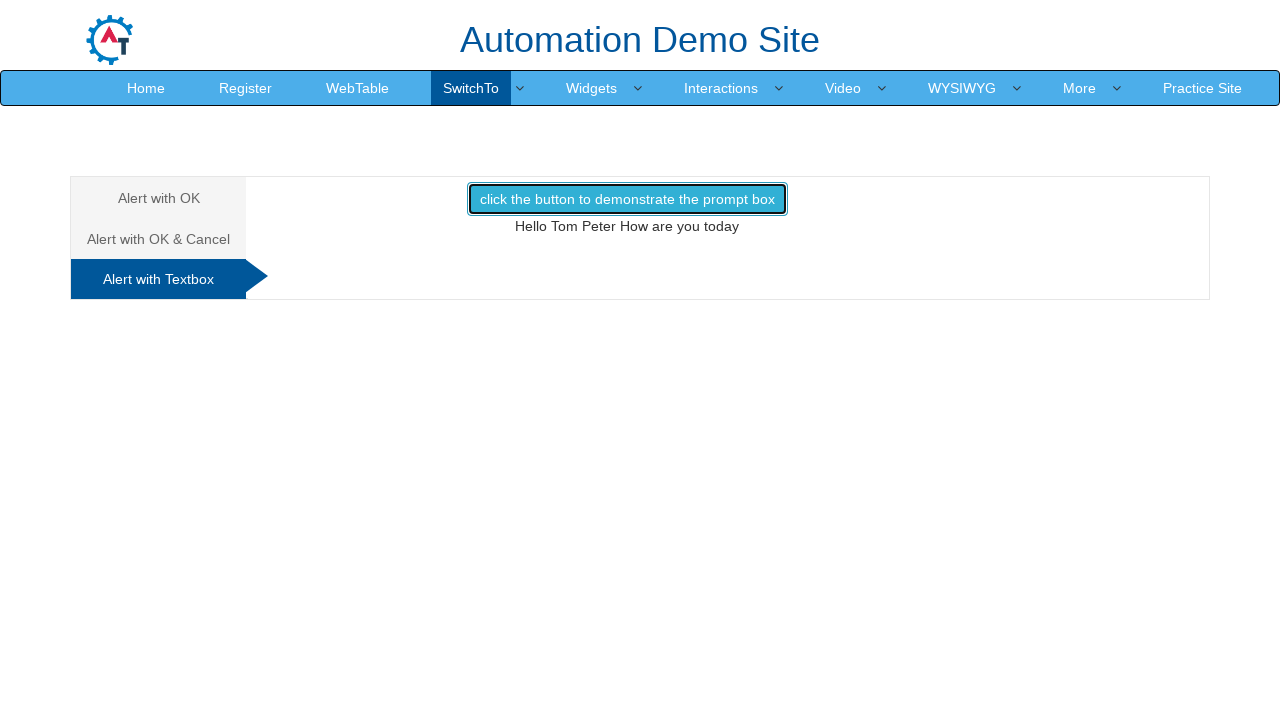

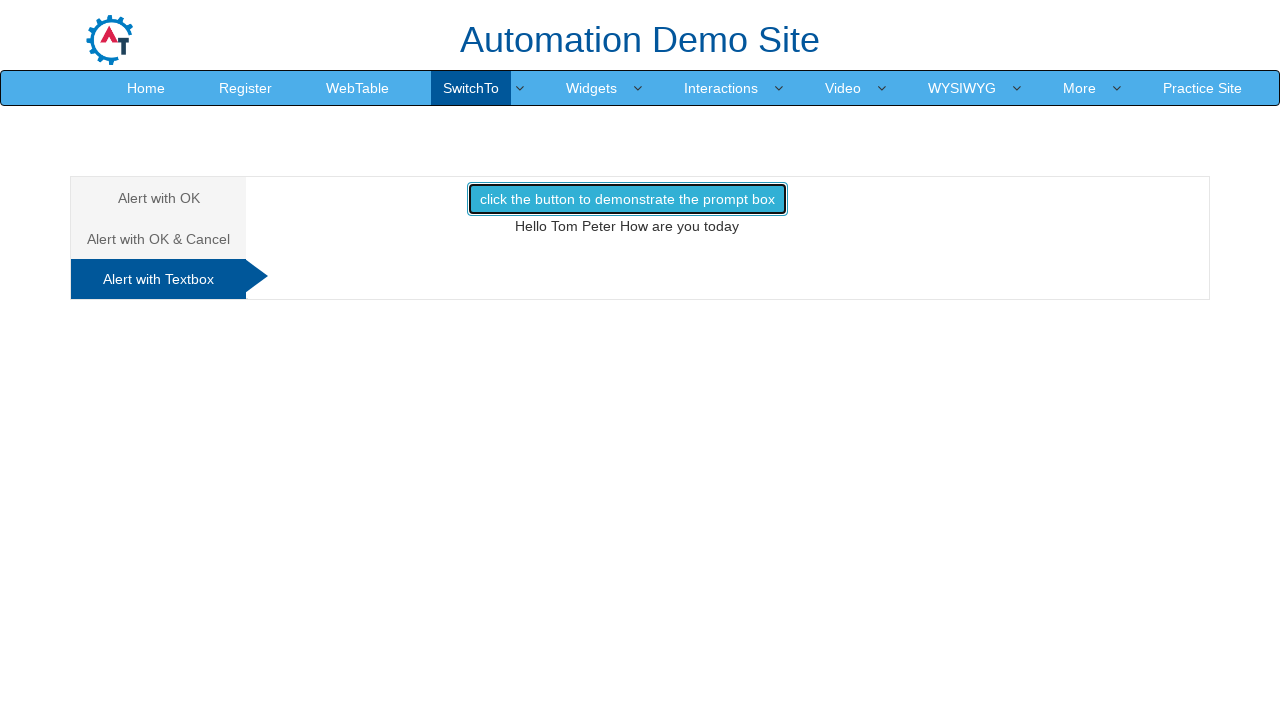